Tests selecting a day of the week from a dropdown menu by clicking the button and selecting Wednesday

Starting URL: https://thefreerangetester.github.io/sandbox-automation-testing/

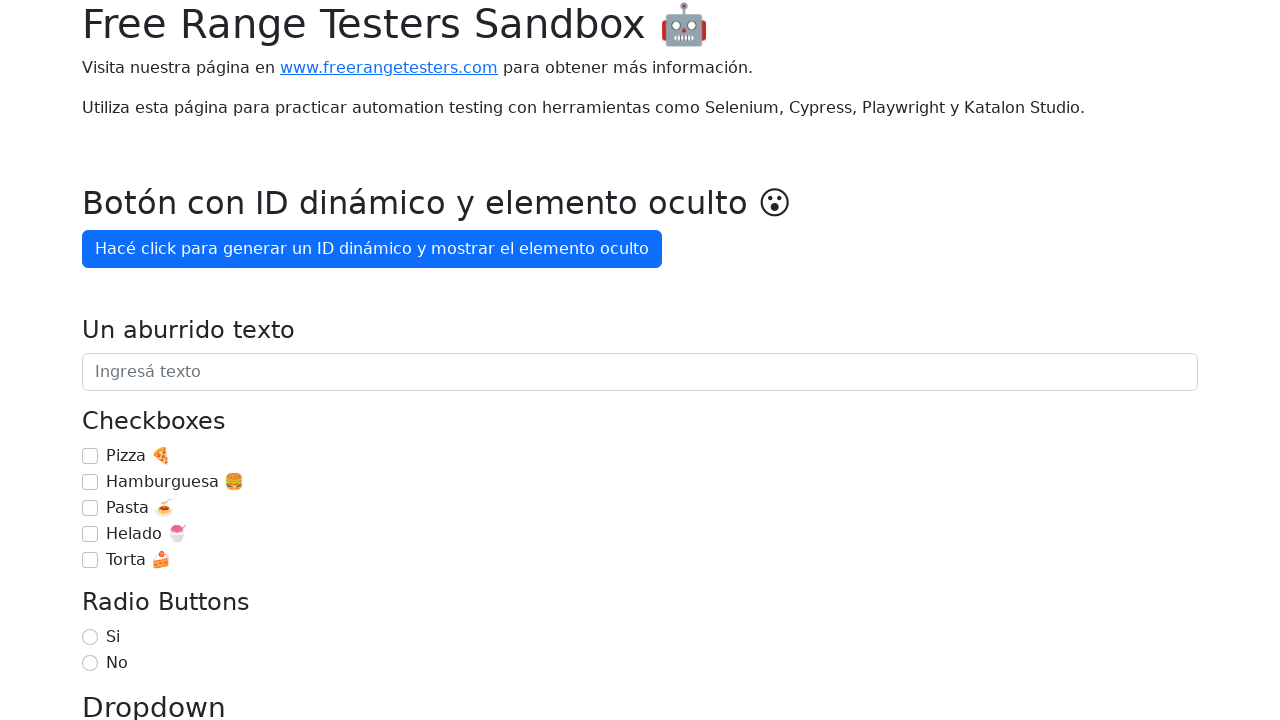

Clicked on the days of the week dropdown button at (171, 360) on internal:role=button[name="Día de la semana"i]
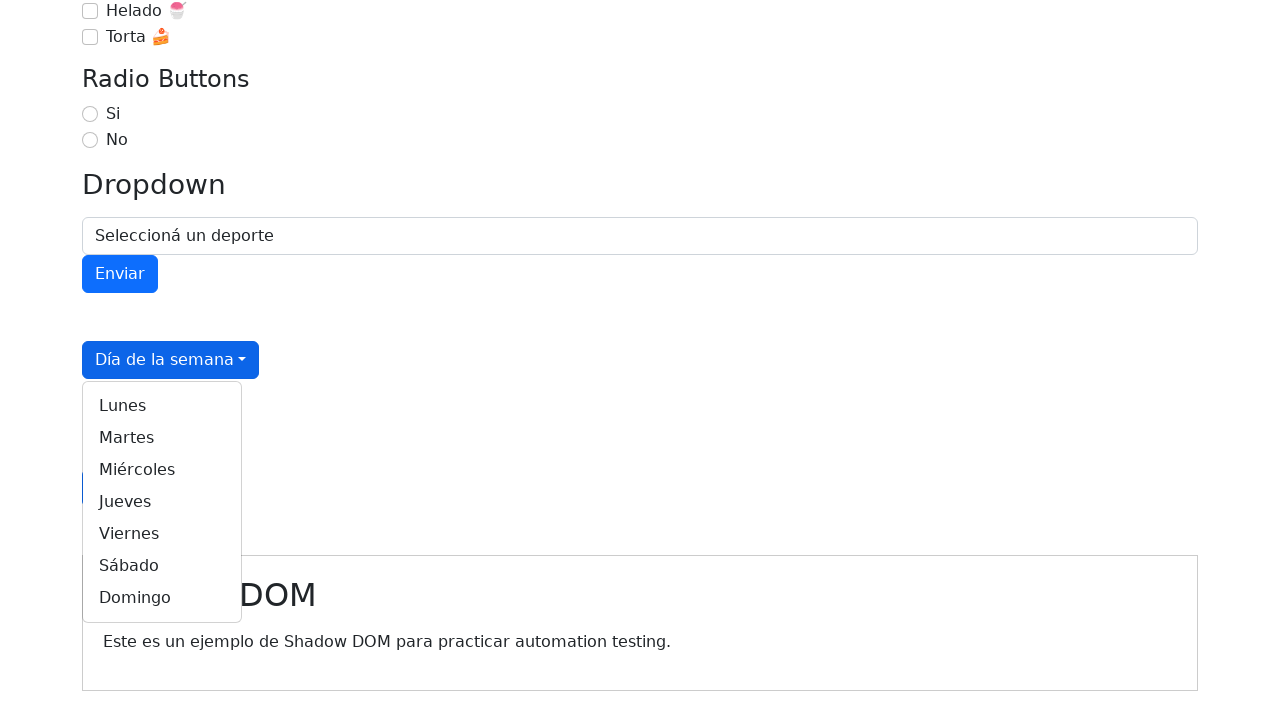

Selected Wednesday (Miércoles) from the dropdown menu at (162, 470) on internal:role=link[name="Miércoles"i]
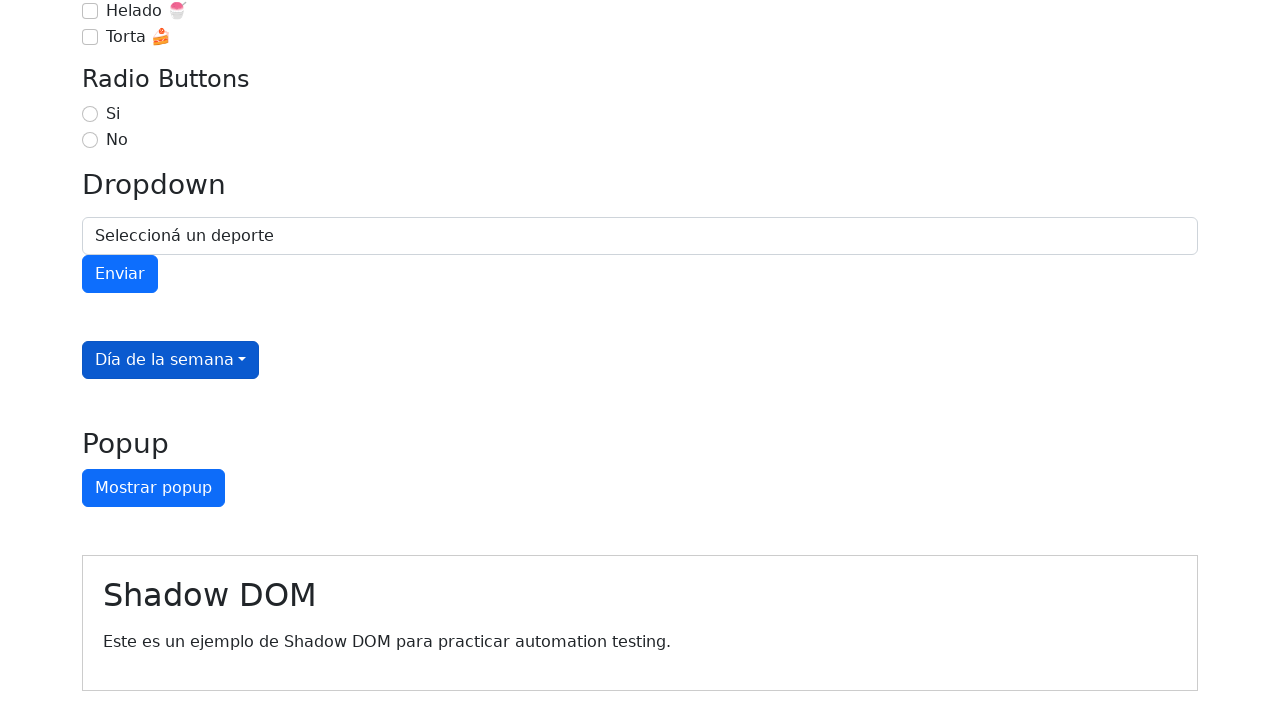

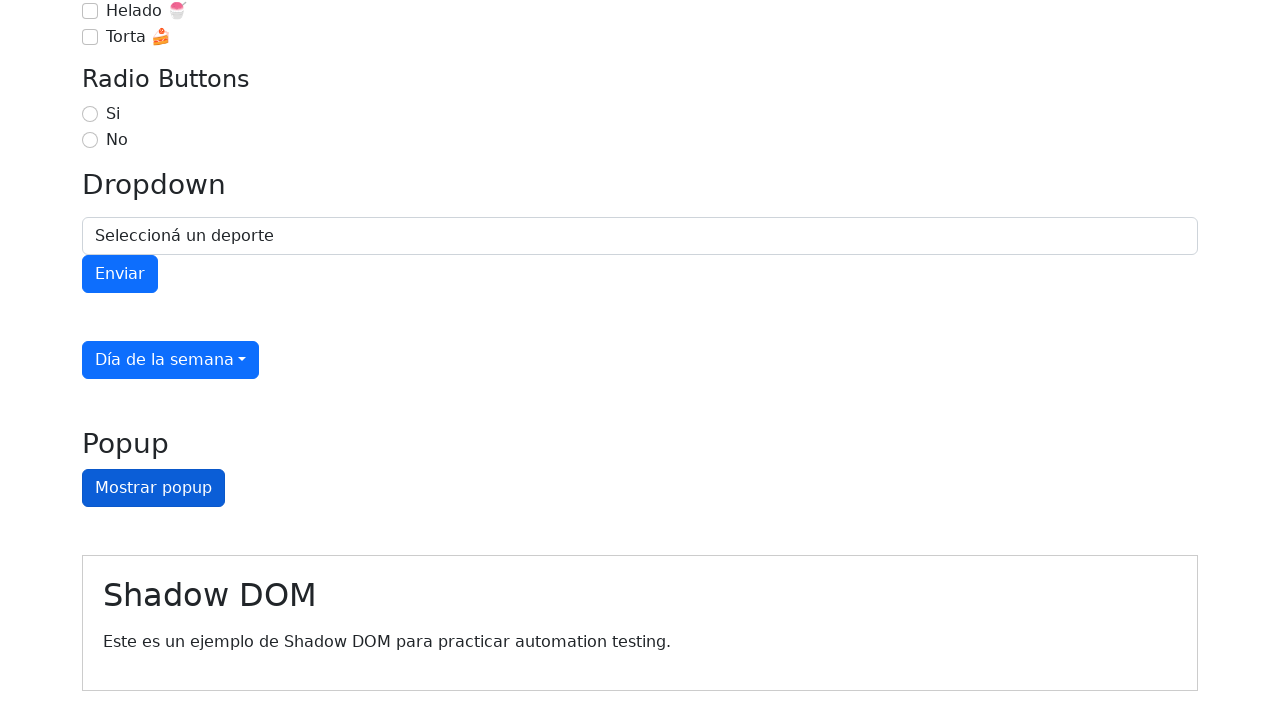